Tests sorting the Due column on table2 using semantic class selectors instead of nth-of-type pseudo-classes

Starting URL: http://the-internet.herokuapp.com/tables

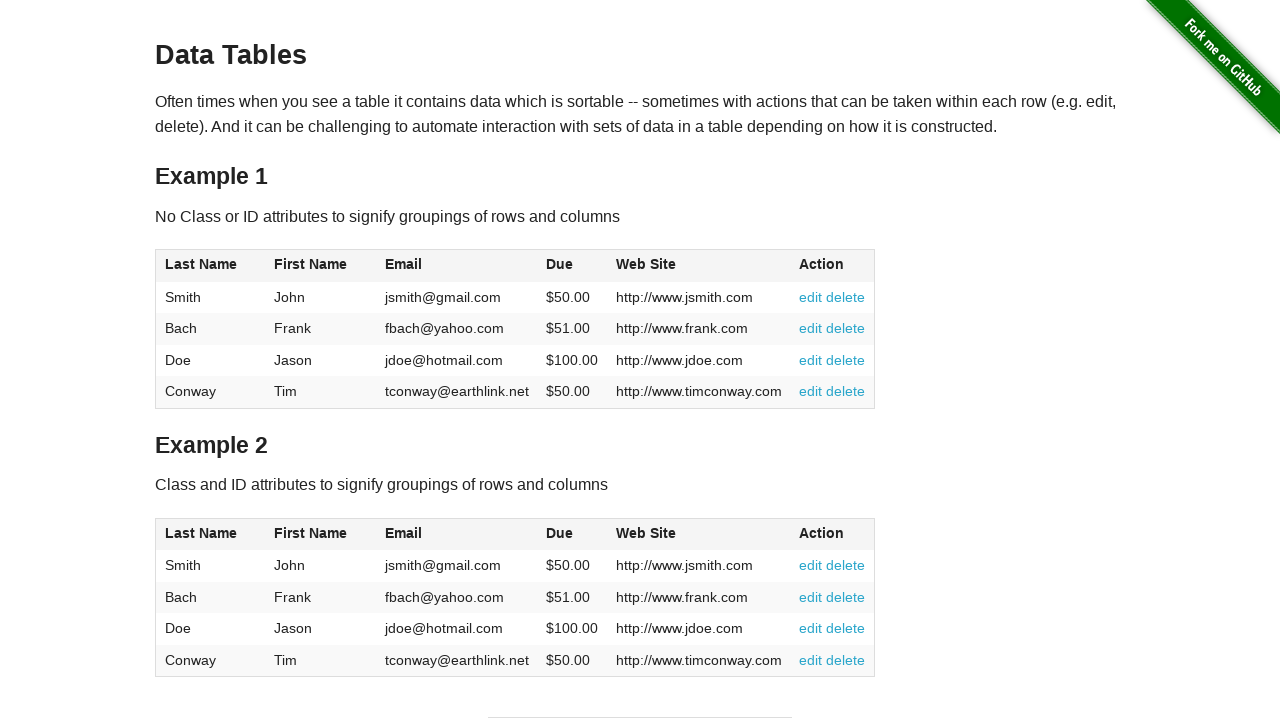

Clicked the Dues column header in table2 using semantic class selector at (560, 533) on #table2 thead .dues
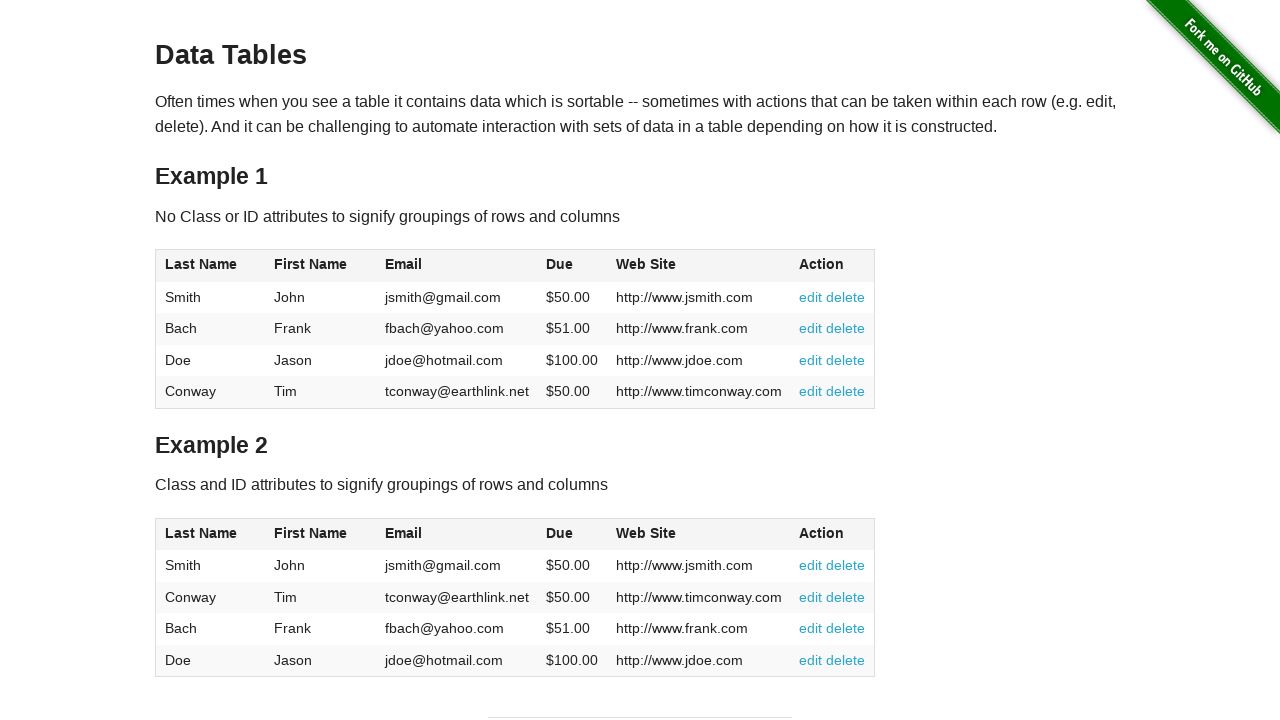

Table updated and Dues column is visible in table2 body
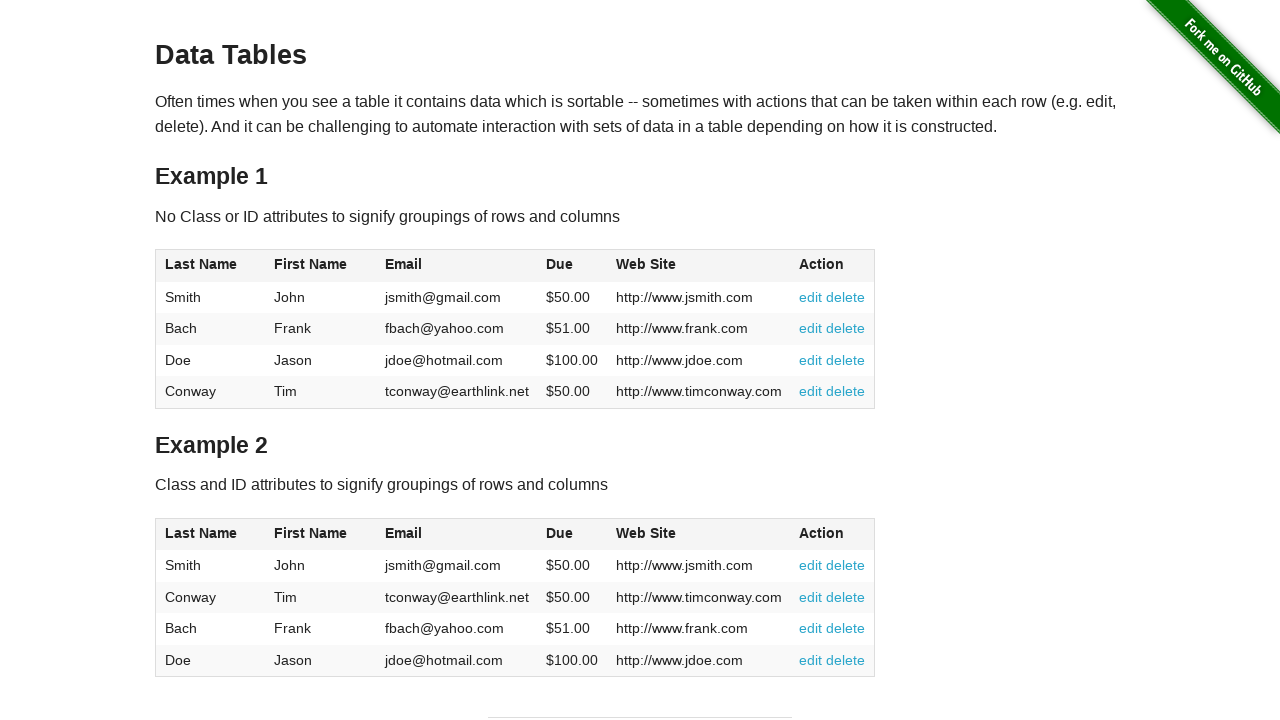

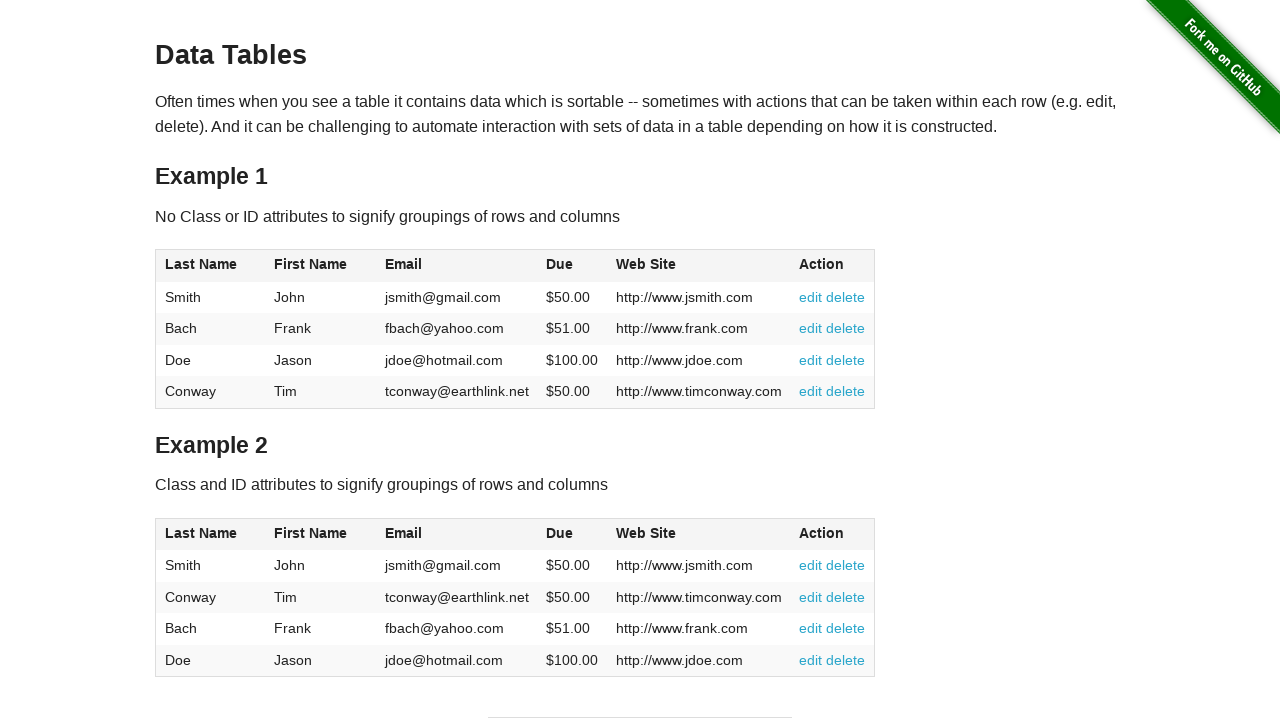